Tests scrolling from an iframe element by a given amount to reveal a checkbox inside the frame

Starting URL: https://www.selenium.dev/selenium/web/scrolling_tests/frame_with_nested_scrolling_frame_out_of_view.html

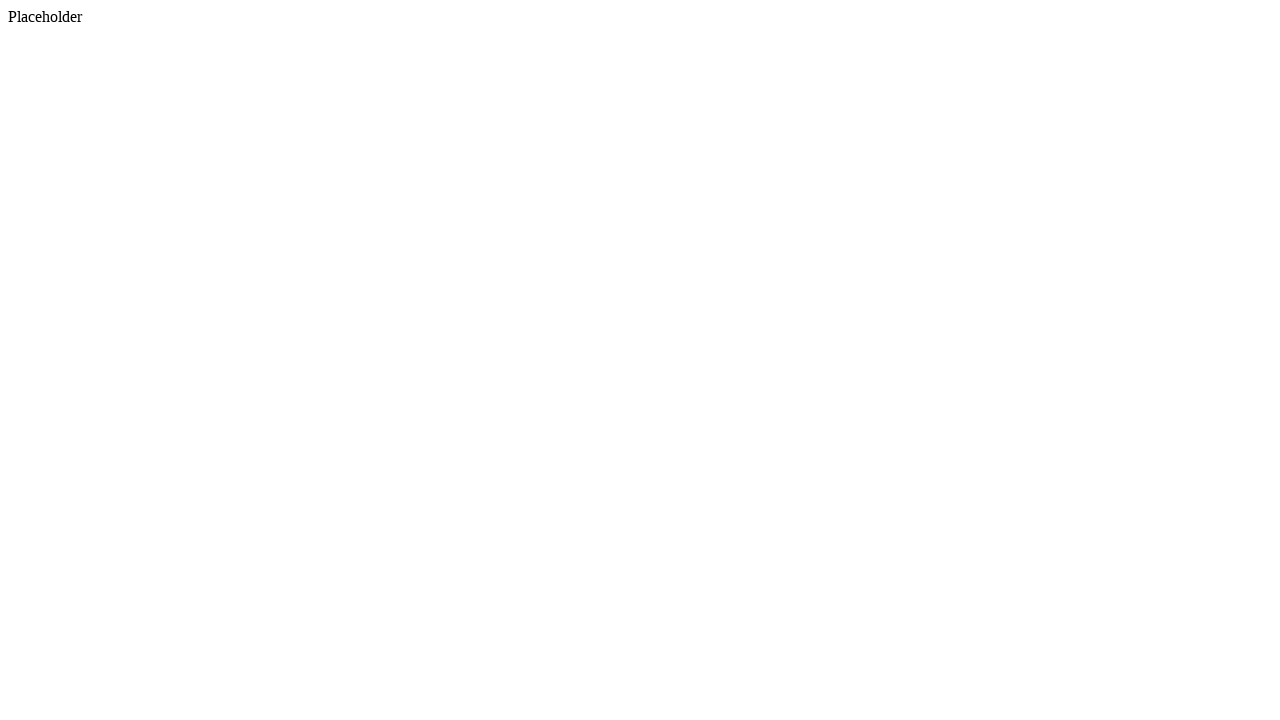

Located the first iframe element on the page
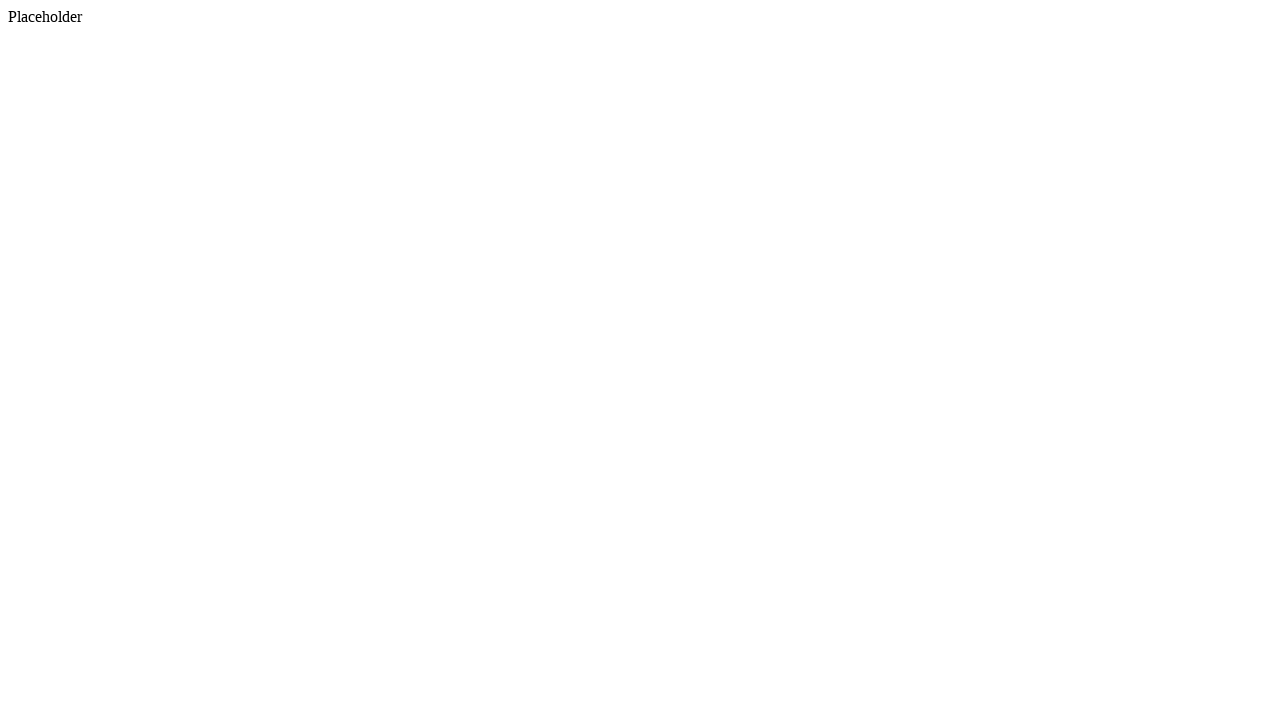

Scrolled iframe into view if needed
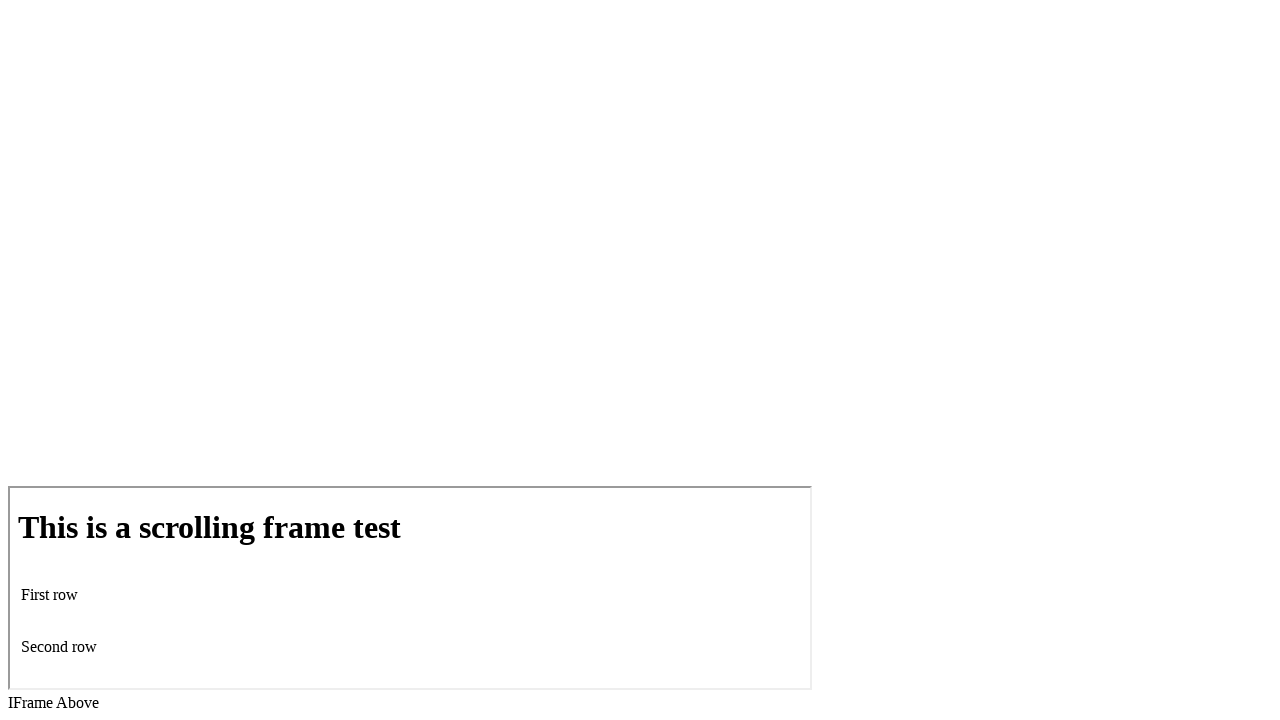

Located the first iframe frame context
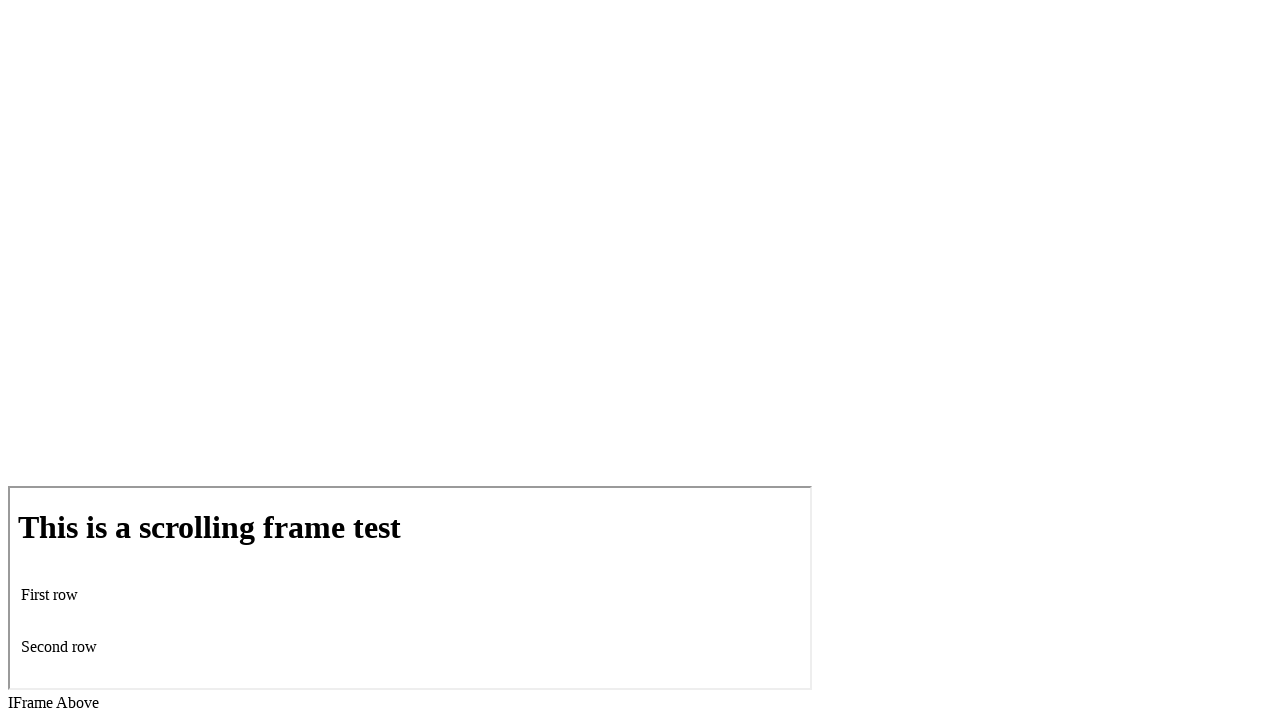

Scrolled 200 pixels down within the iframe to reveal the checkbox
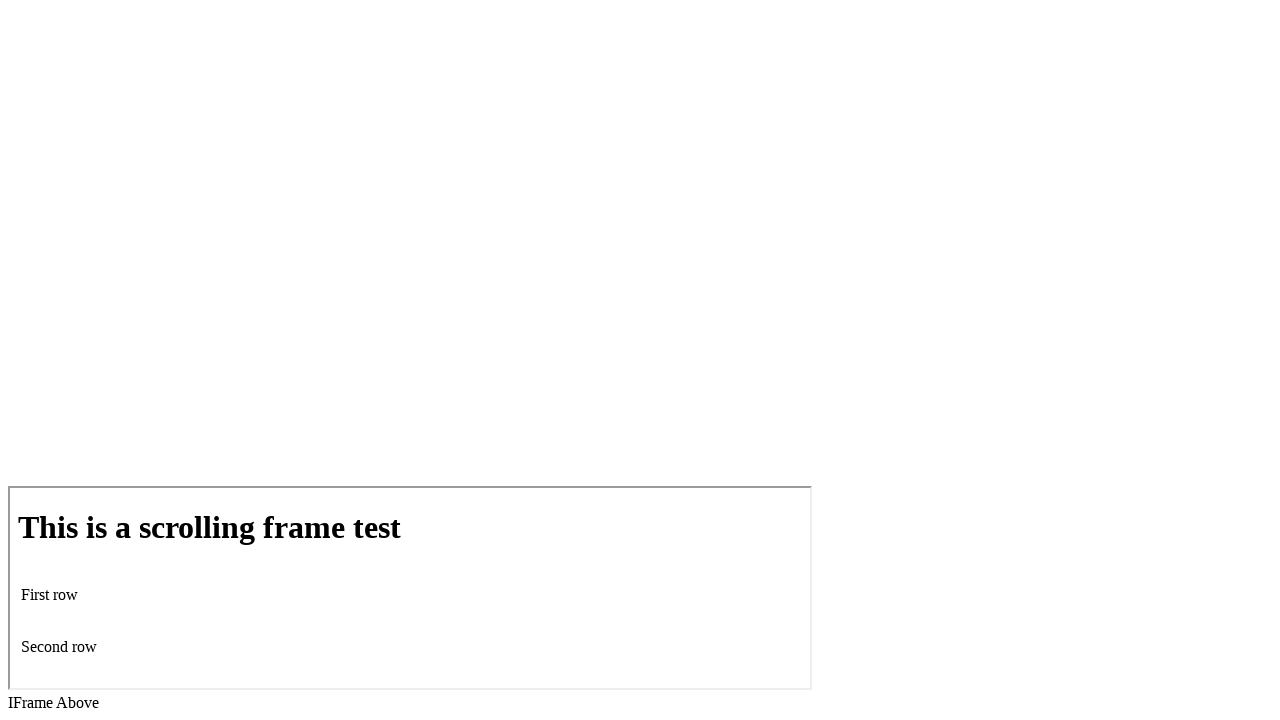

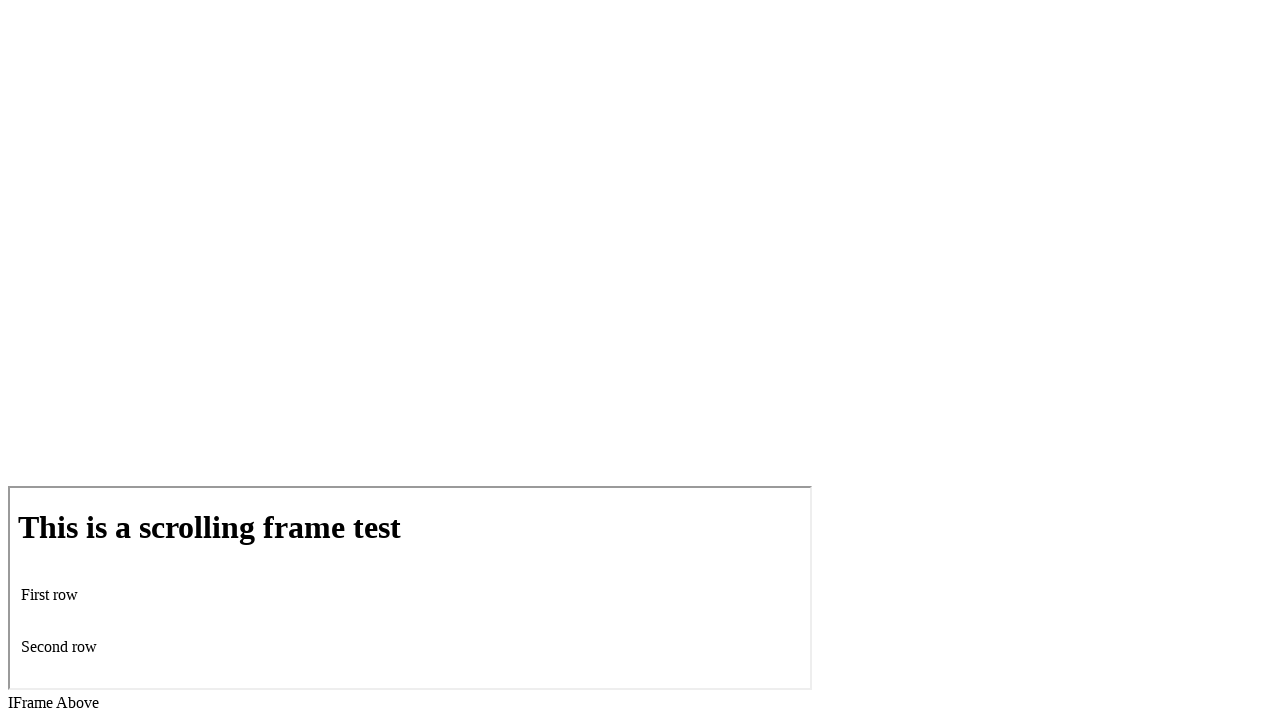